Navigates to American University Kogod School of Business events page, scrolls through the page to load all content, and verifies that event information (titles, descriptions, dates) is displayed.

Starting URL: https://kogod.american.edu/events?hsLang=en

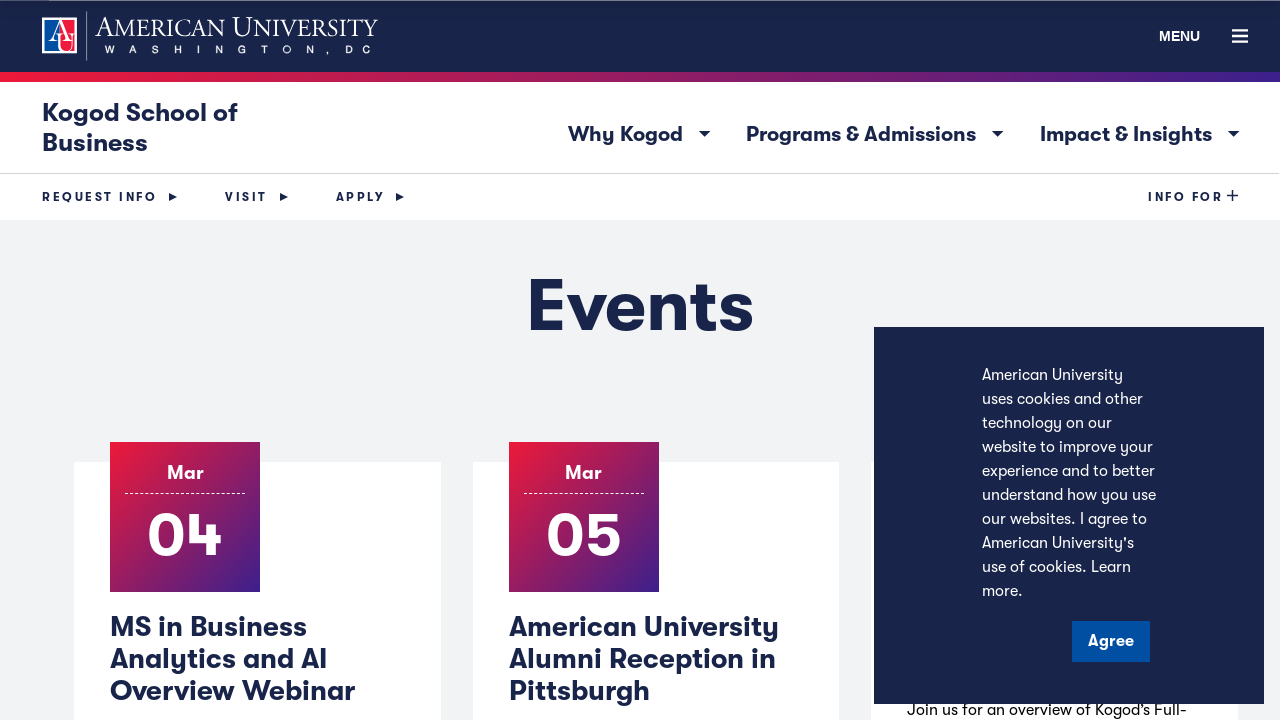

Retrieved page height for scrolling calculation
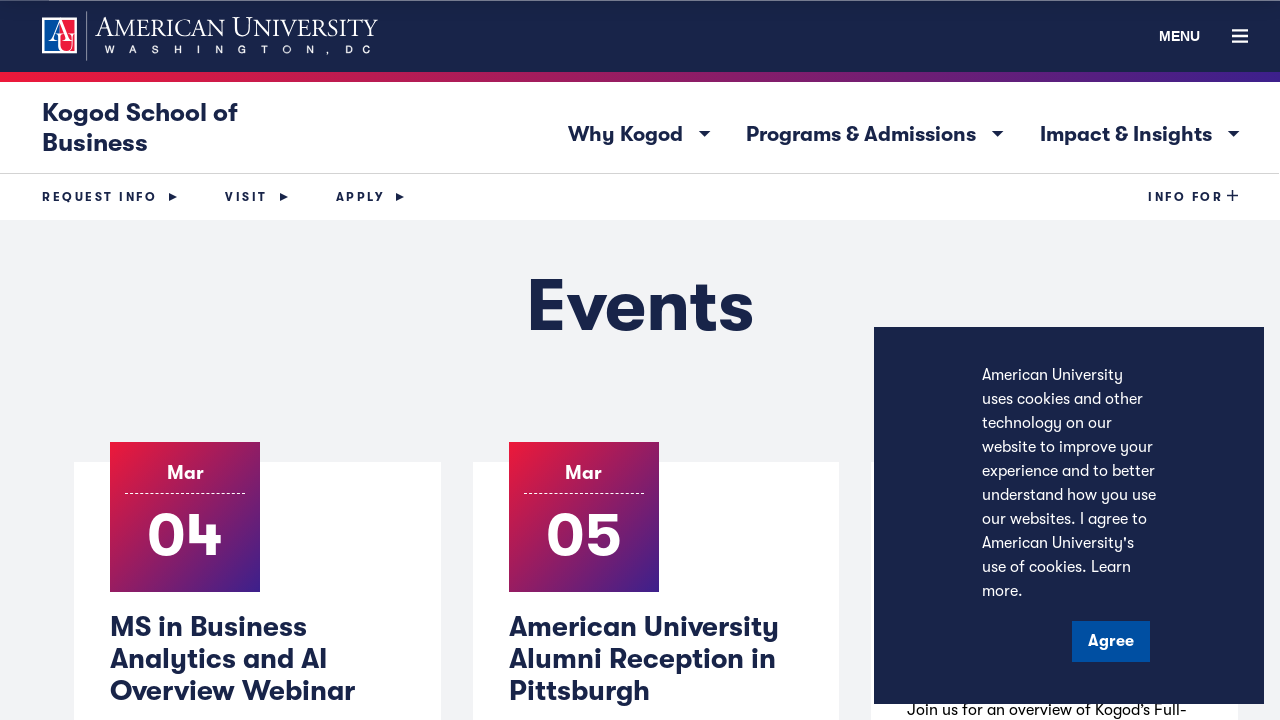

Scrolled page by 1 pixels to load more content
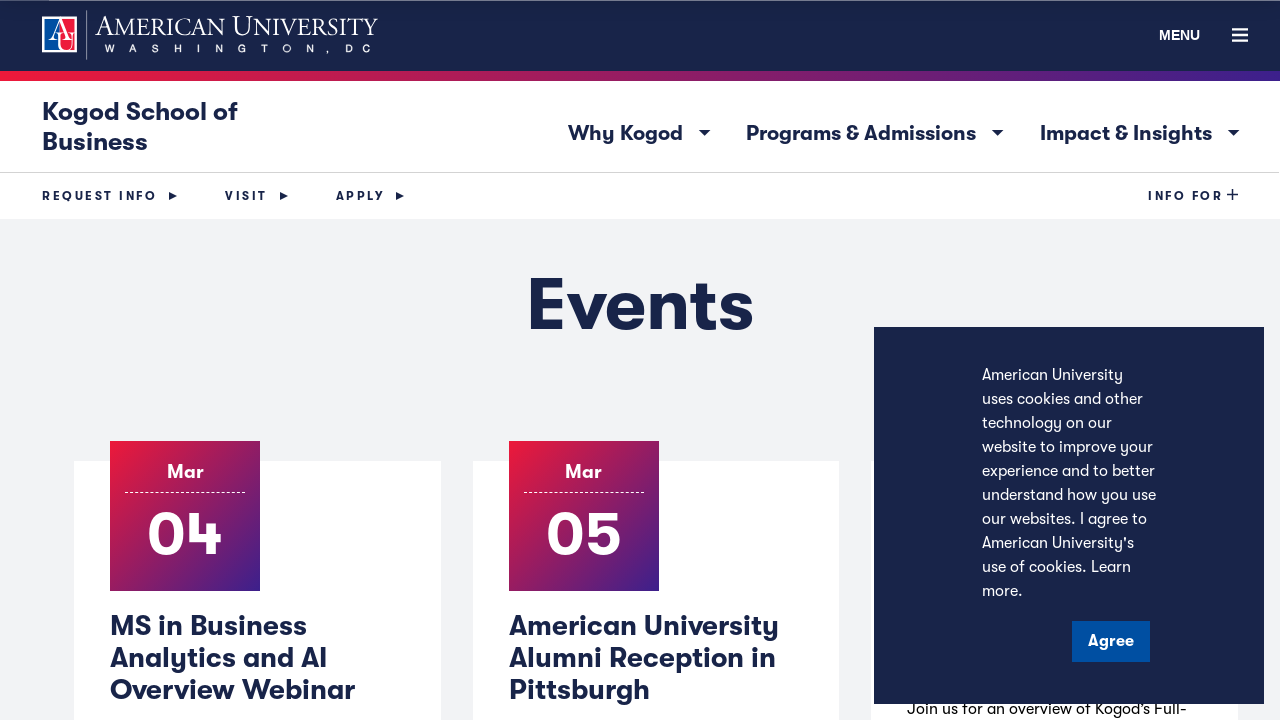

Waited 500ms for content to load after scrolling
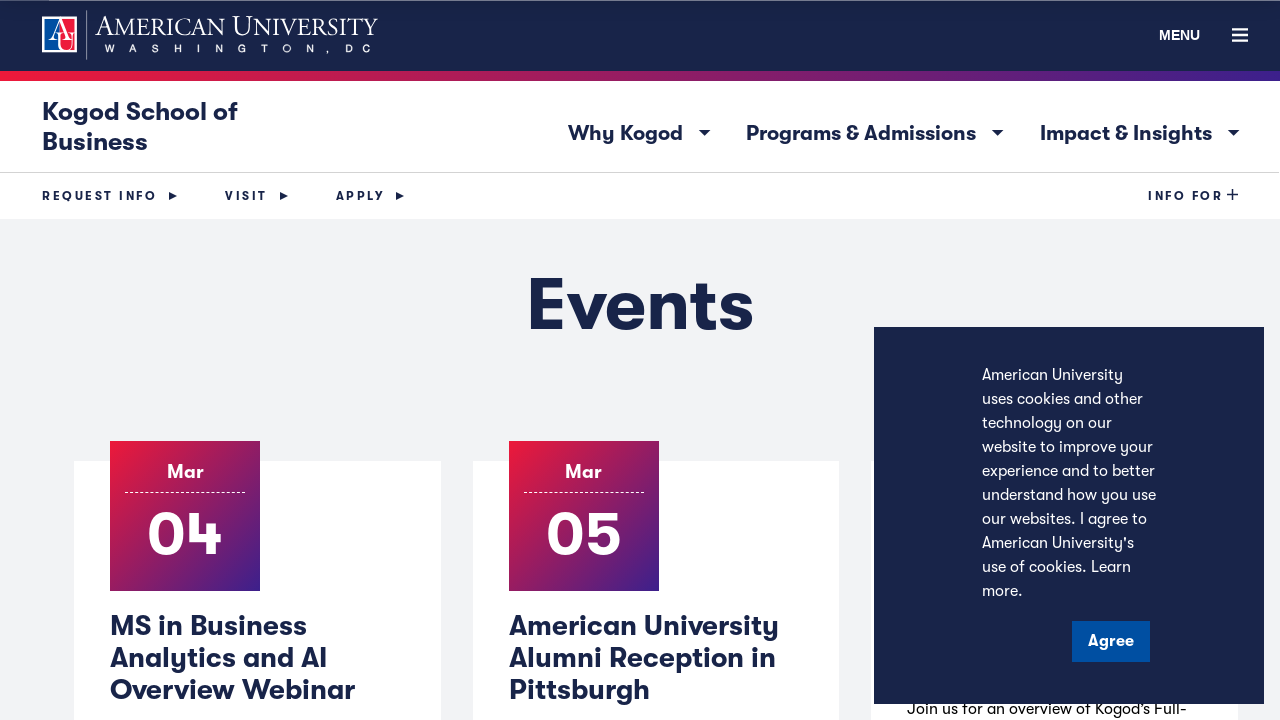

Scrolled page by 1124 pixels to load more content
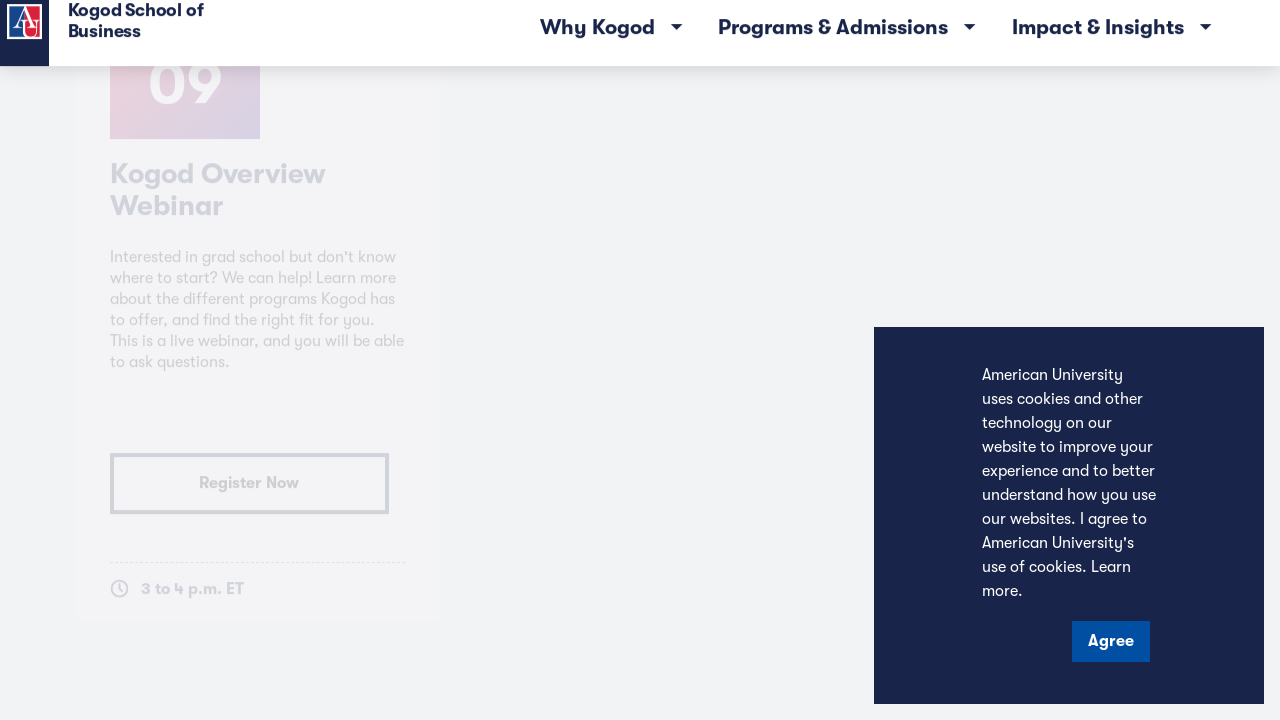

Waited 500ms for content to load after scrolling
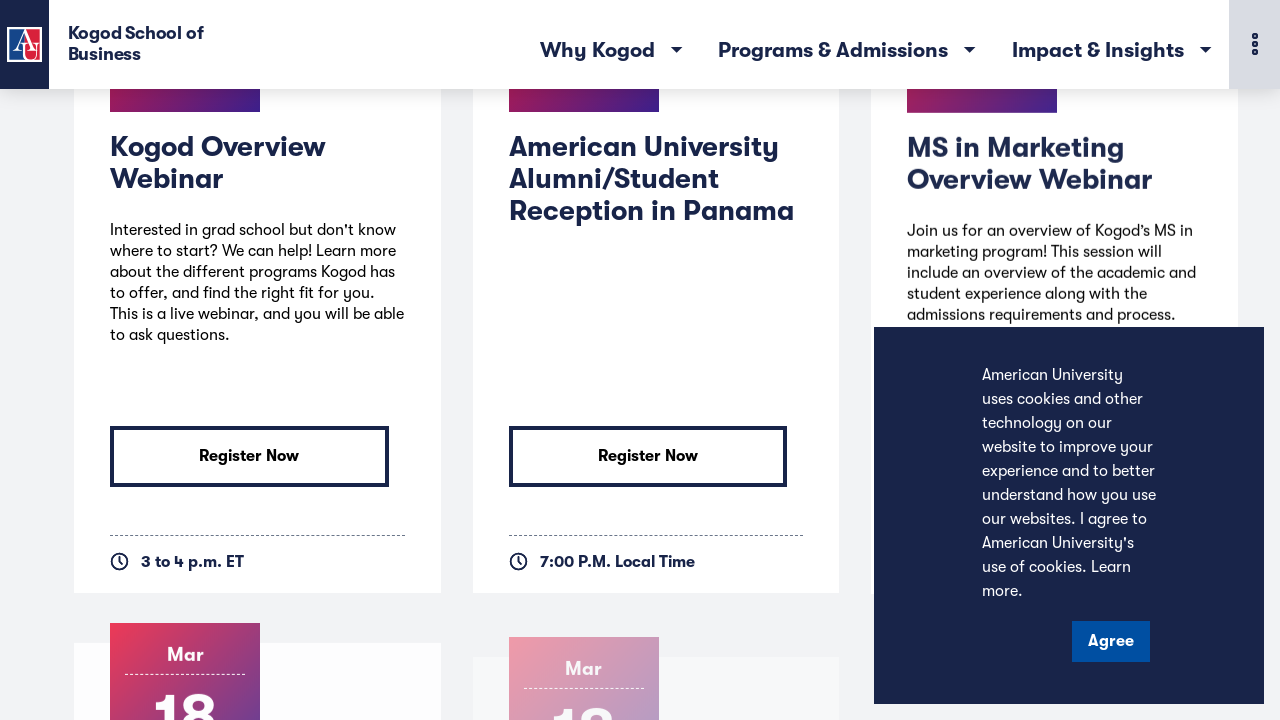

Scrolled page by 2247 pixels to load more content
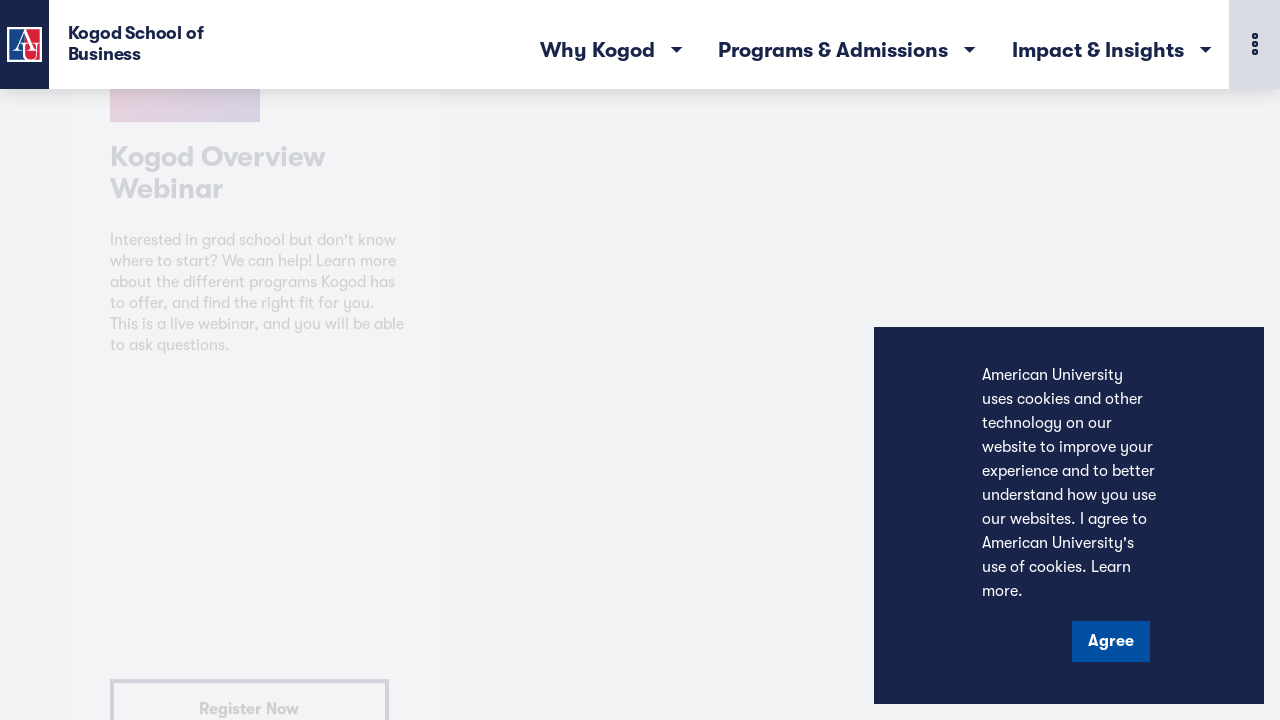

Waited 500ms for content to load after scrolling
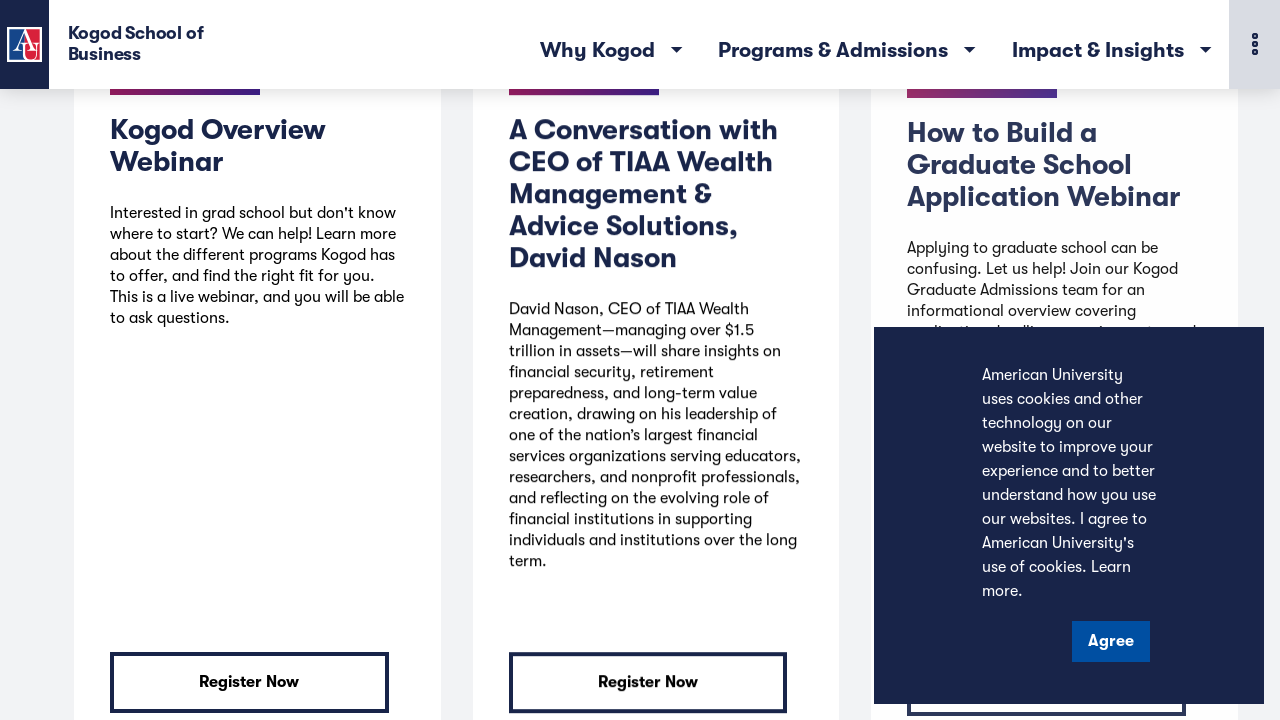

Scrolled page by 3370 pixels to load more content
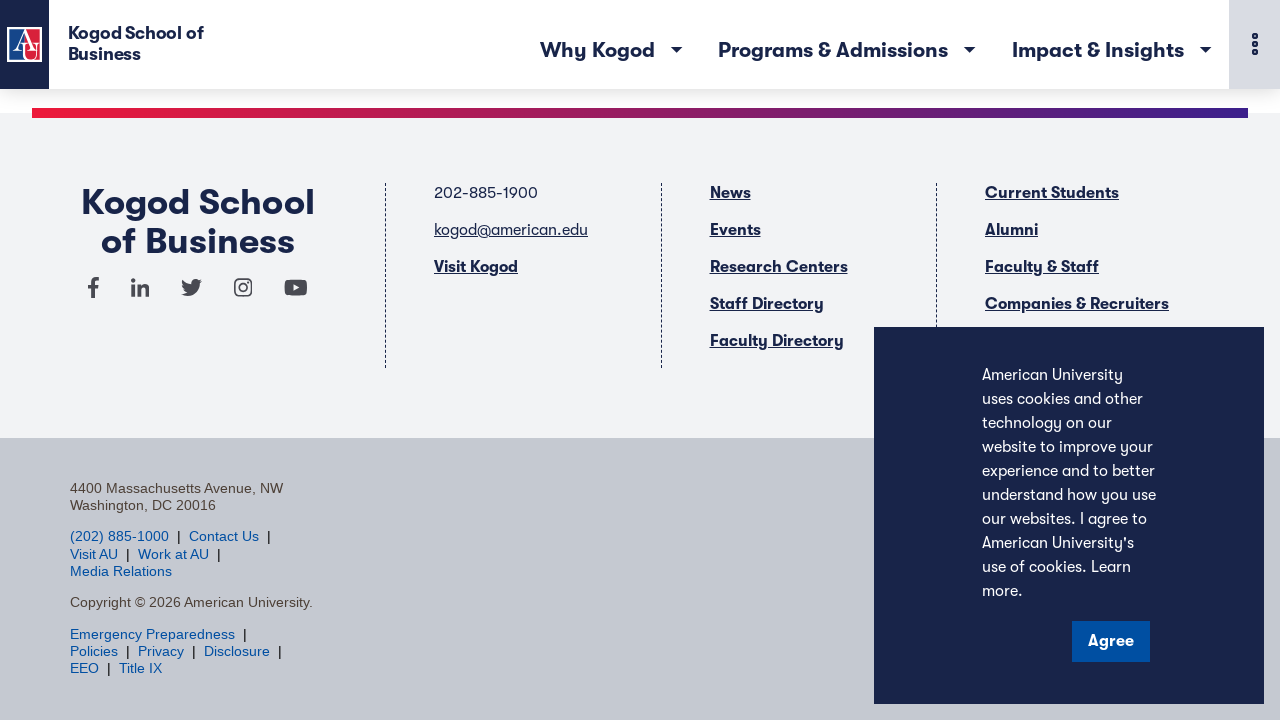

Waited 500ms for content to load after scrolling
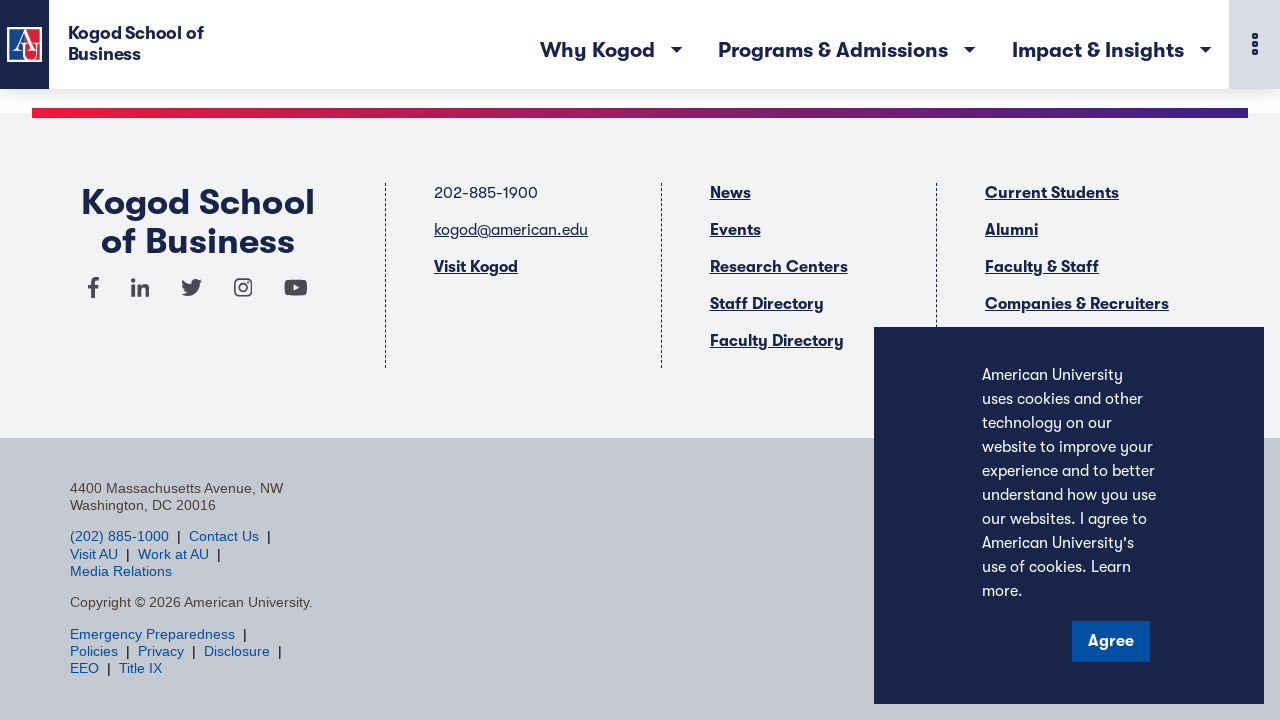

Scrolled page by 4493 pixels to load more content
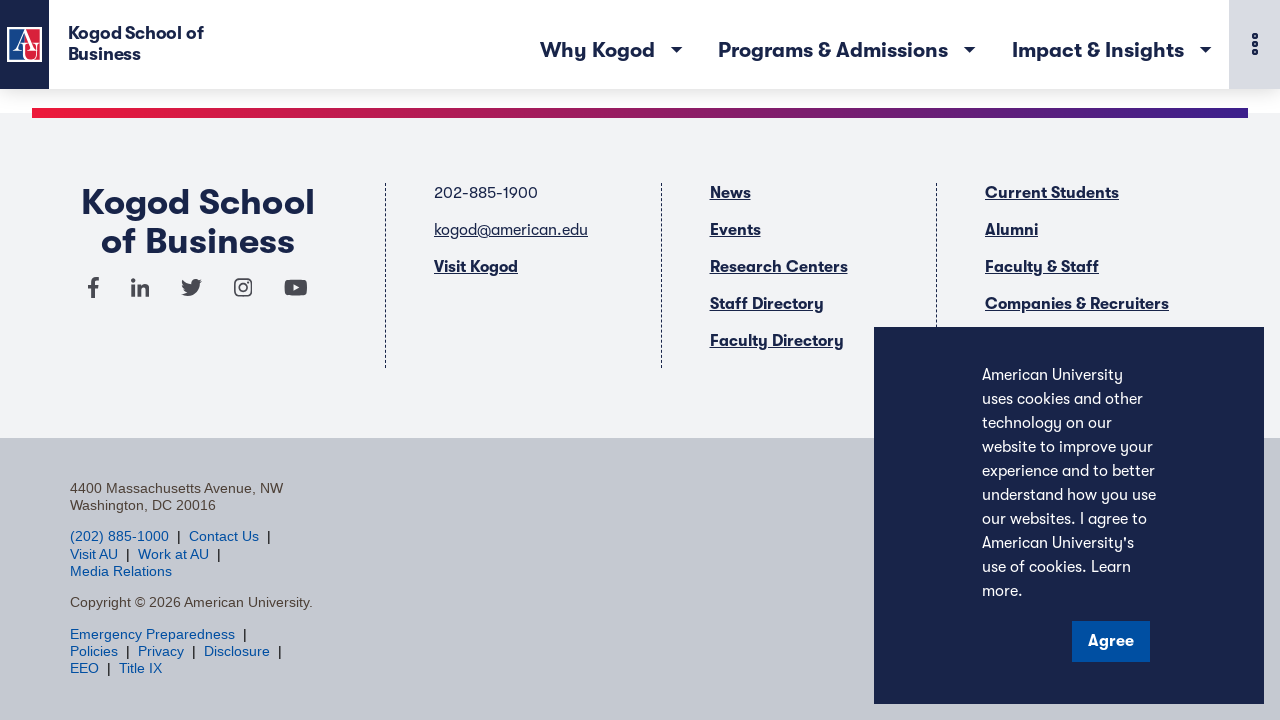

Waited 500ms for content to load after scrolling
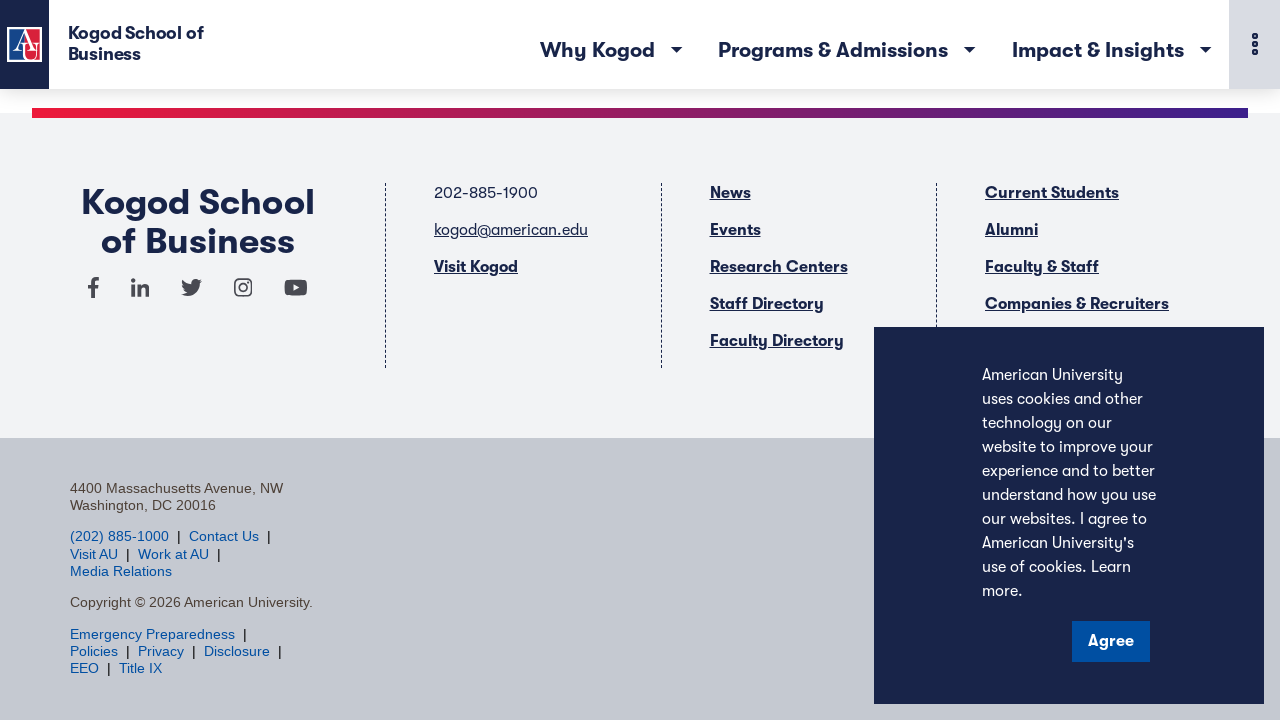

Scrolled page by 5616 pixels to load more content
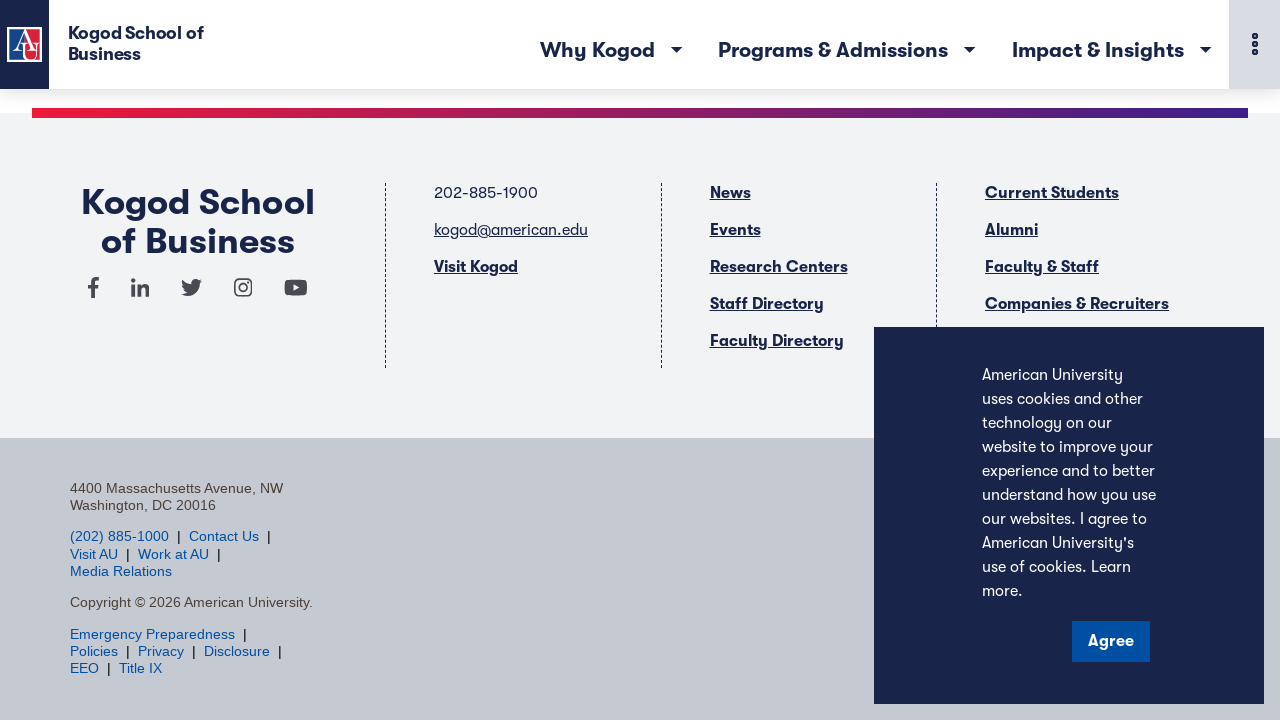

Waited 500ms for content to load after scrolling
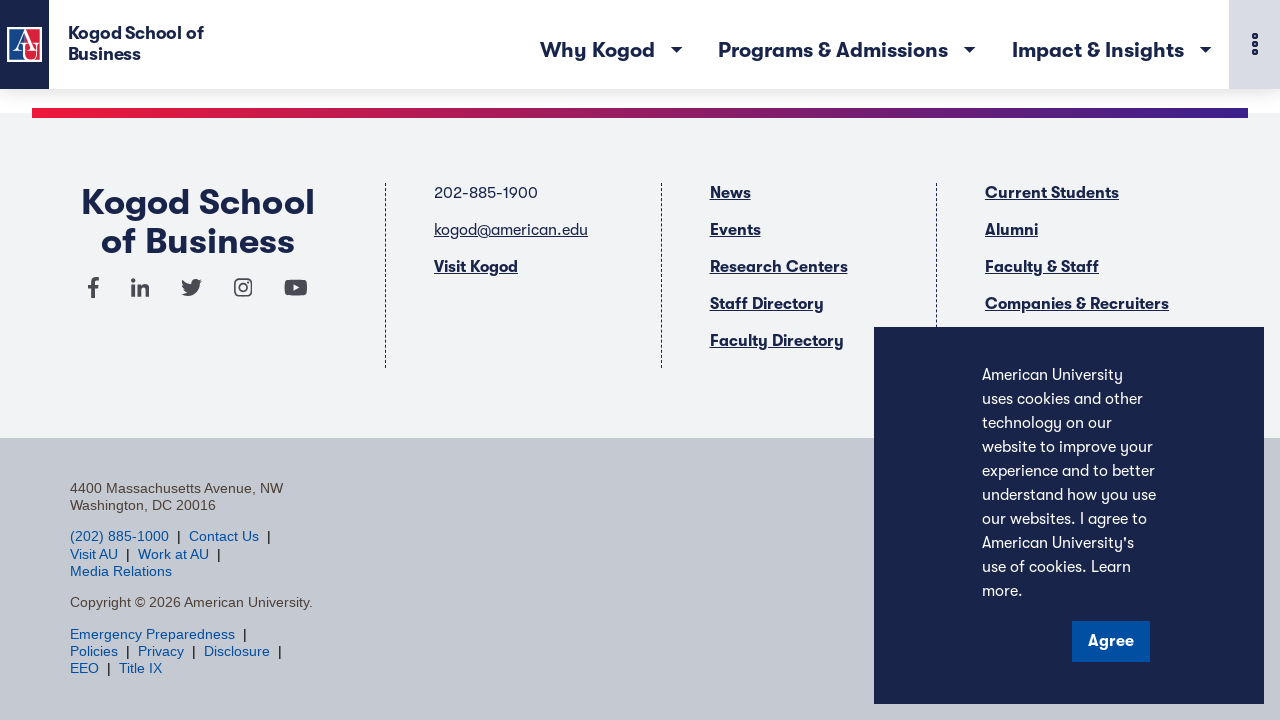

Event titles loaded on the page
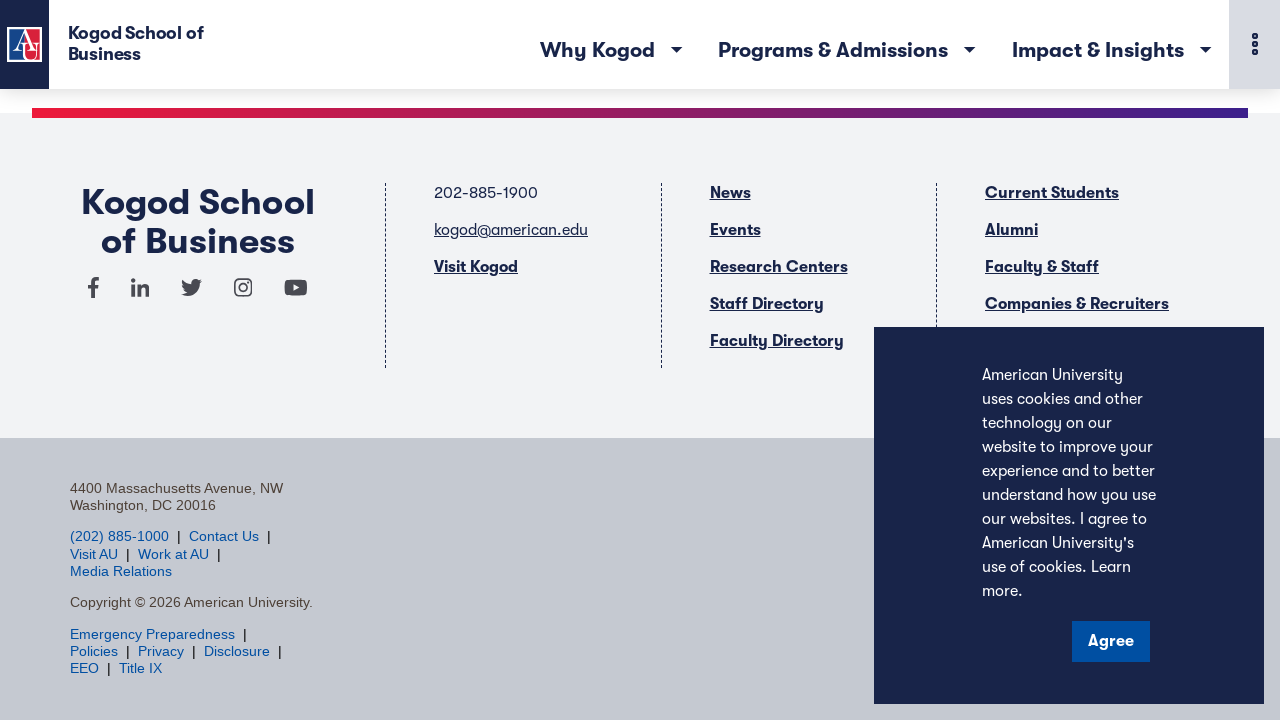

Event descriptions loaded on the page
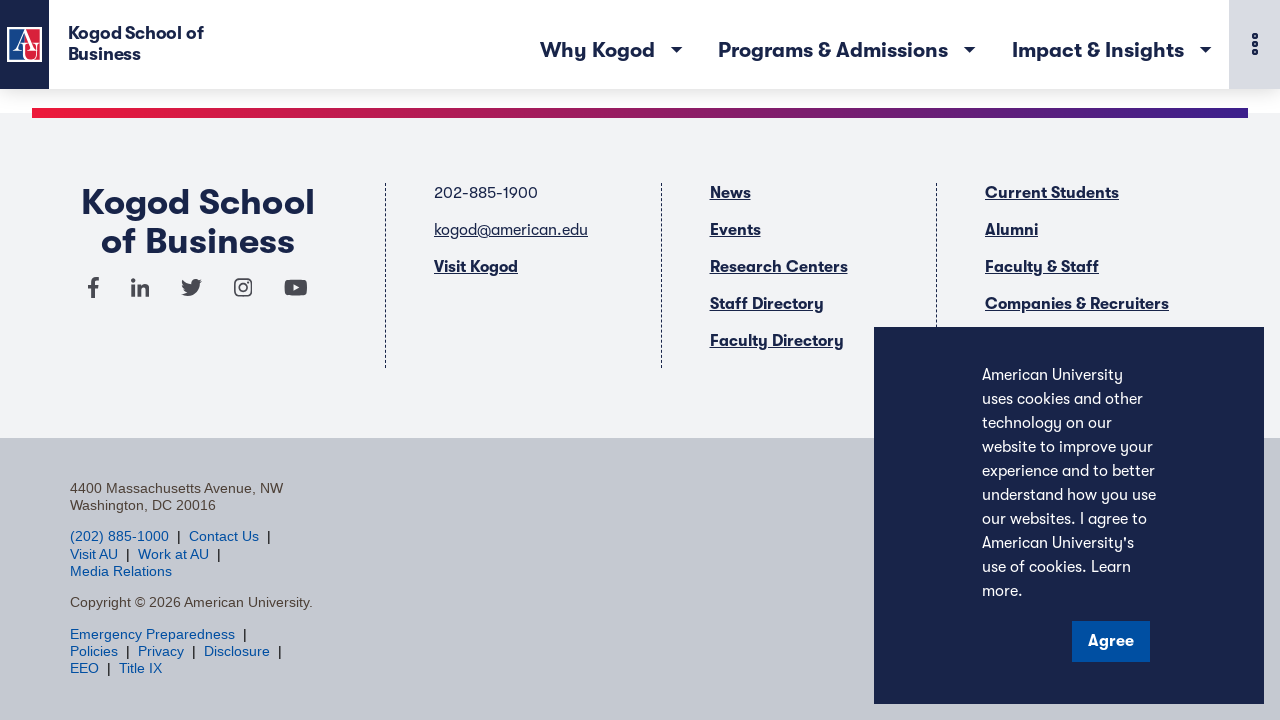

Event dates loaded on the page
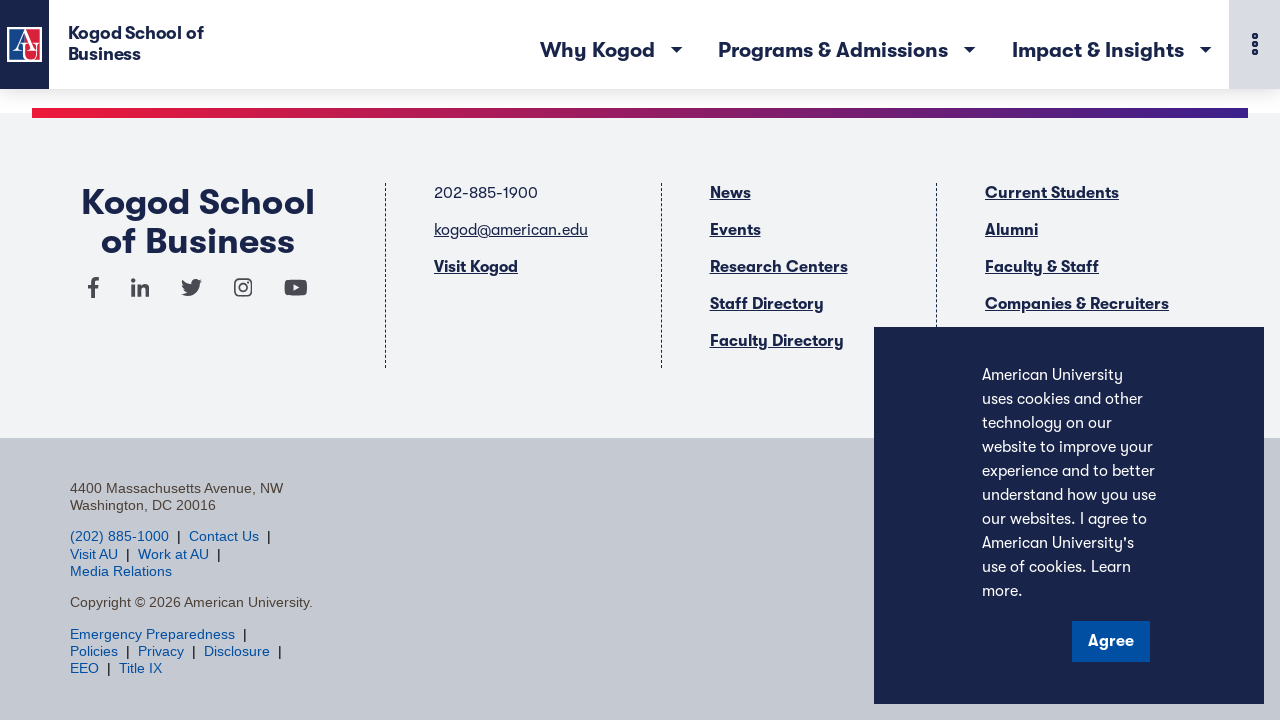

Verified university name element is present in header
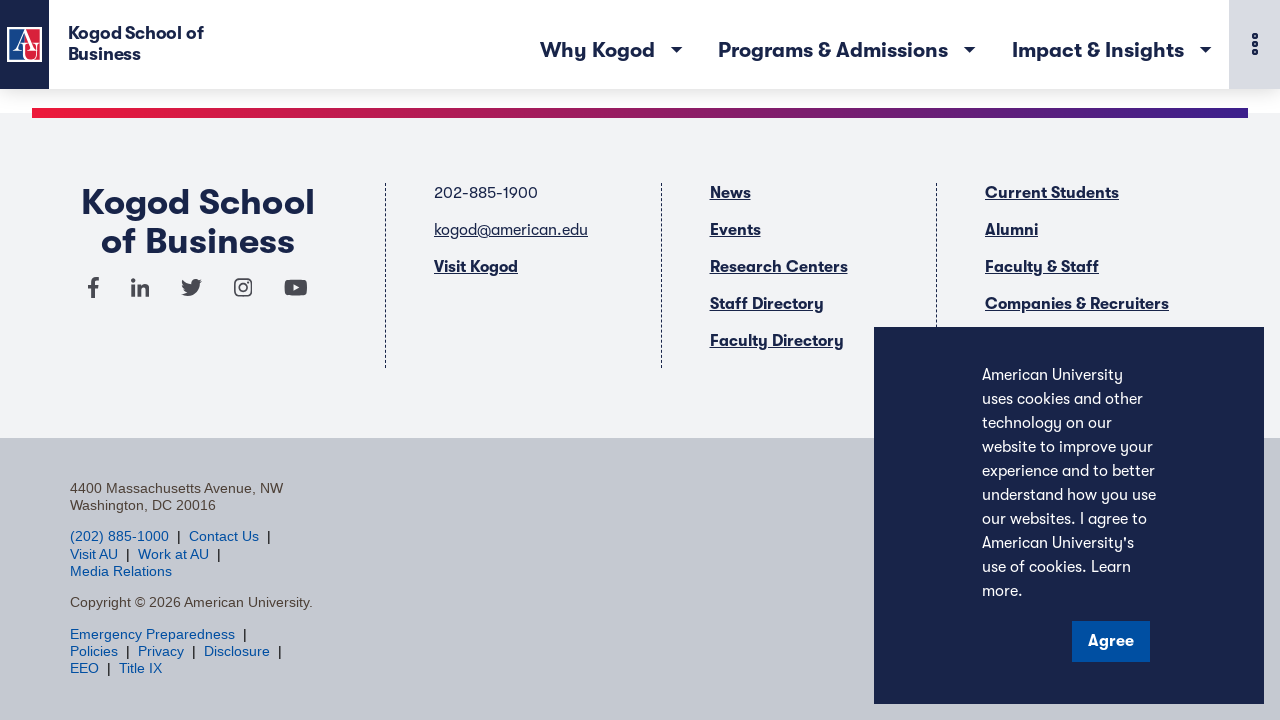

Verified footer contact information is present
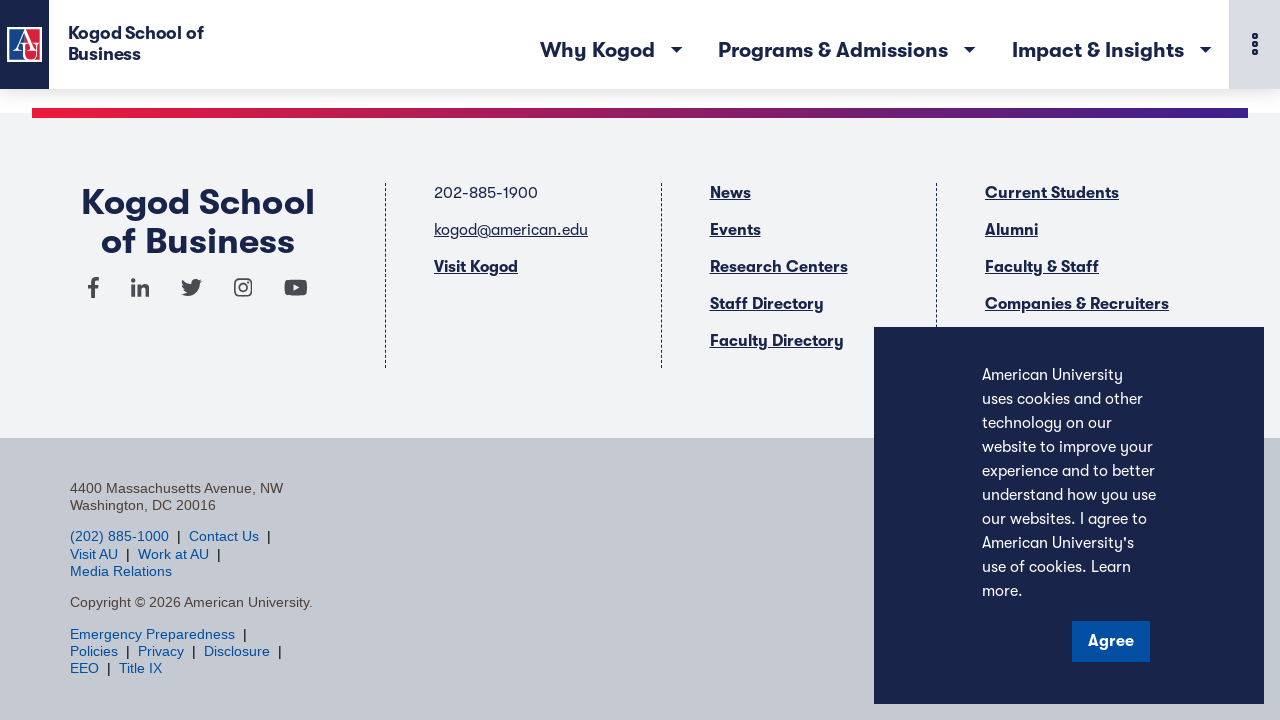

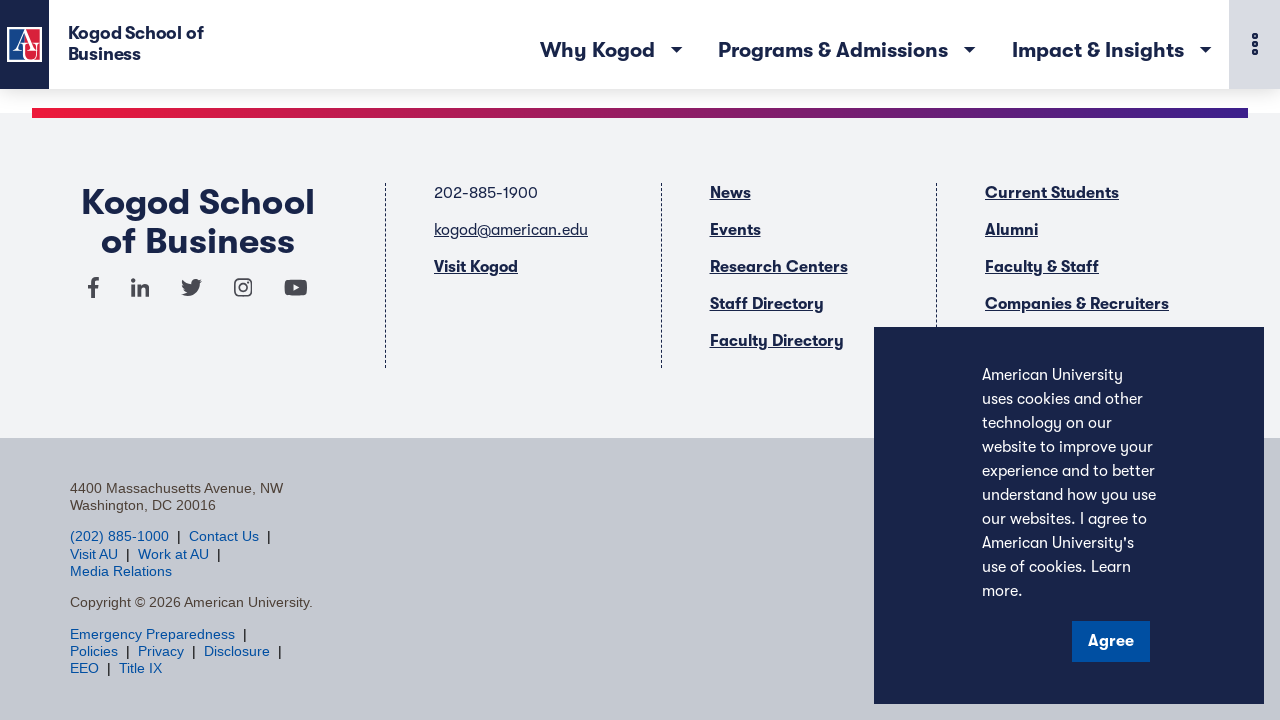